Verifies that exactly 30 products are displayed on the grocery shopping page

Starting URL: https://rahulshettyacademy.com/seleniumPractise/#/

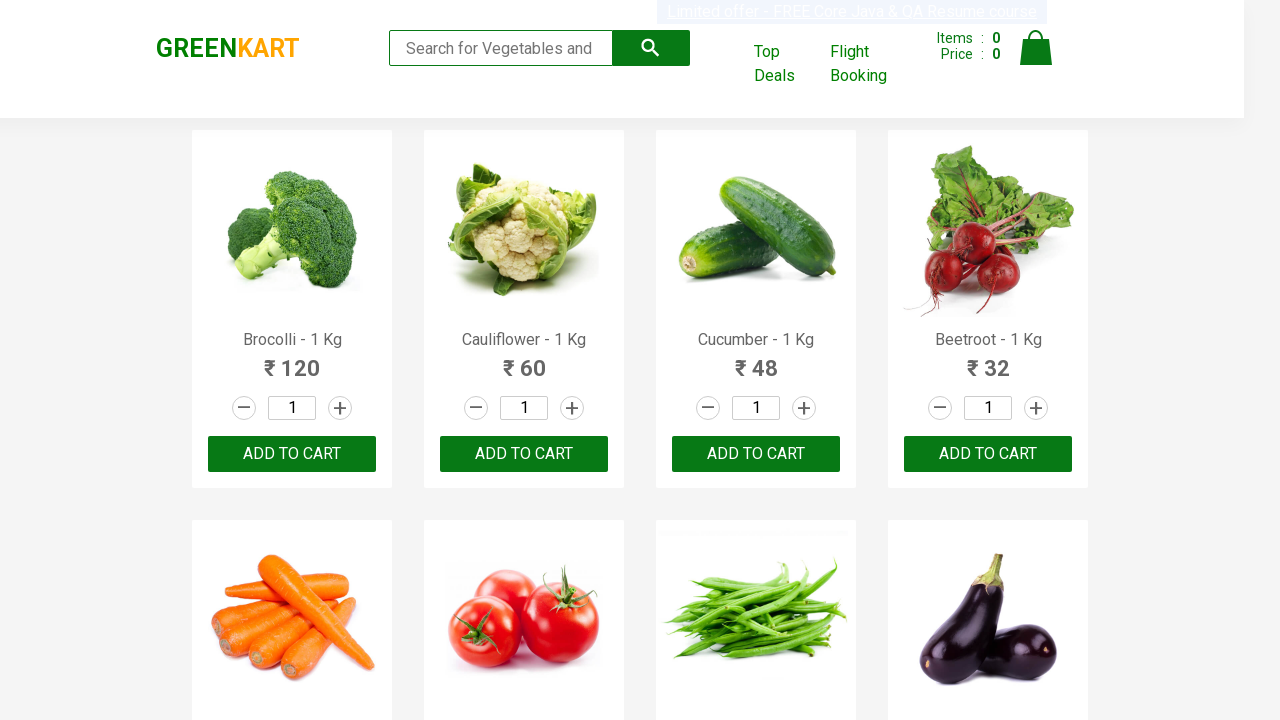

Located all product elements on the grocery shopping page
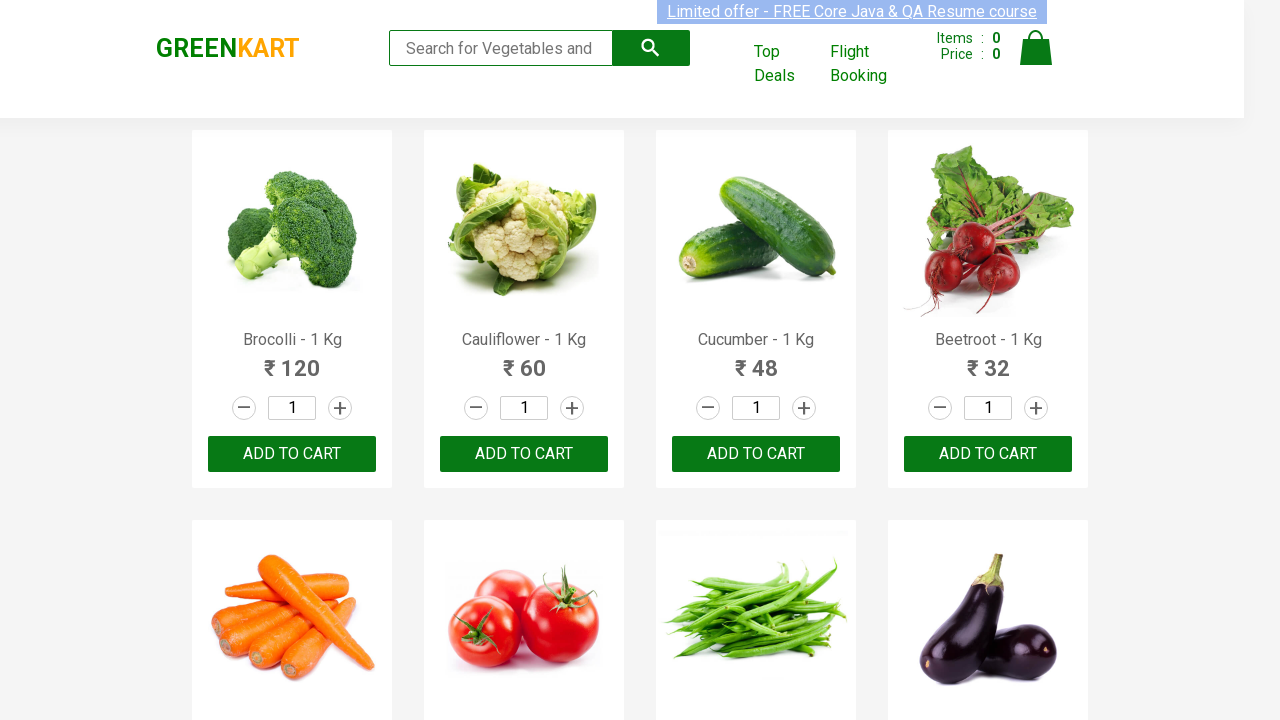

Verified that exactly 30 products are displayed
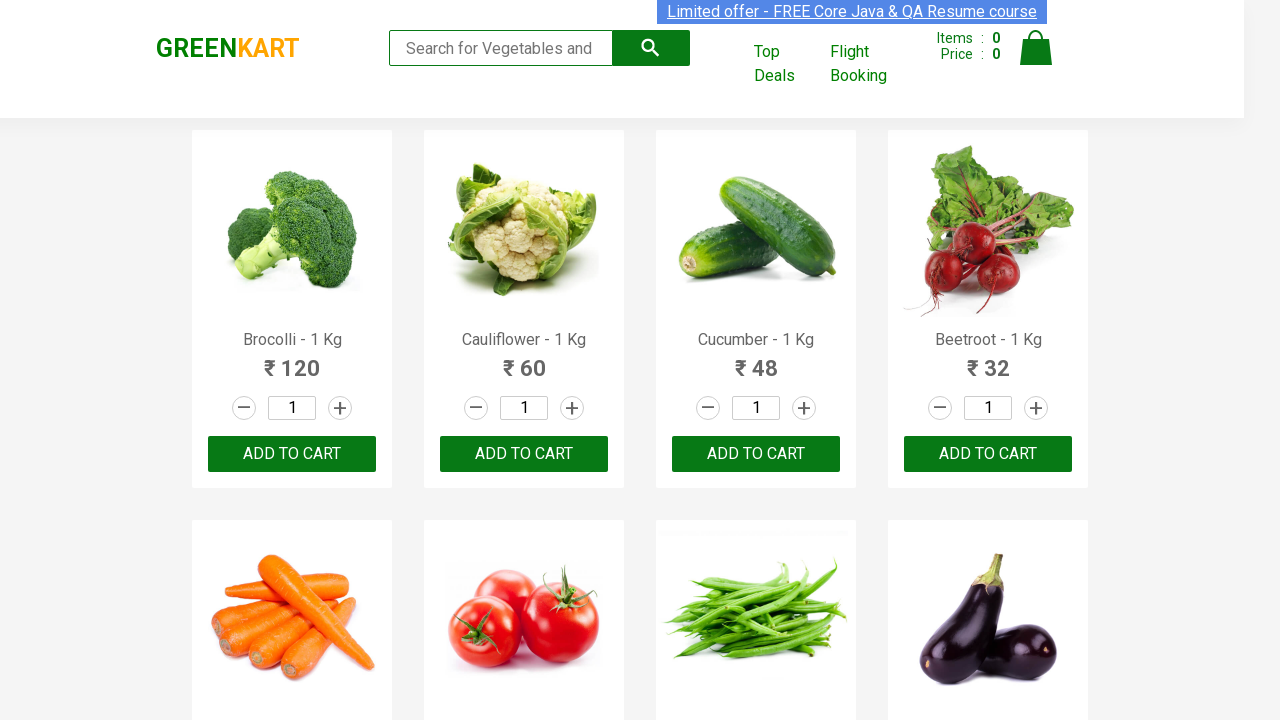

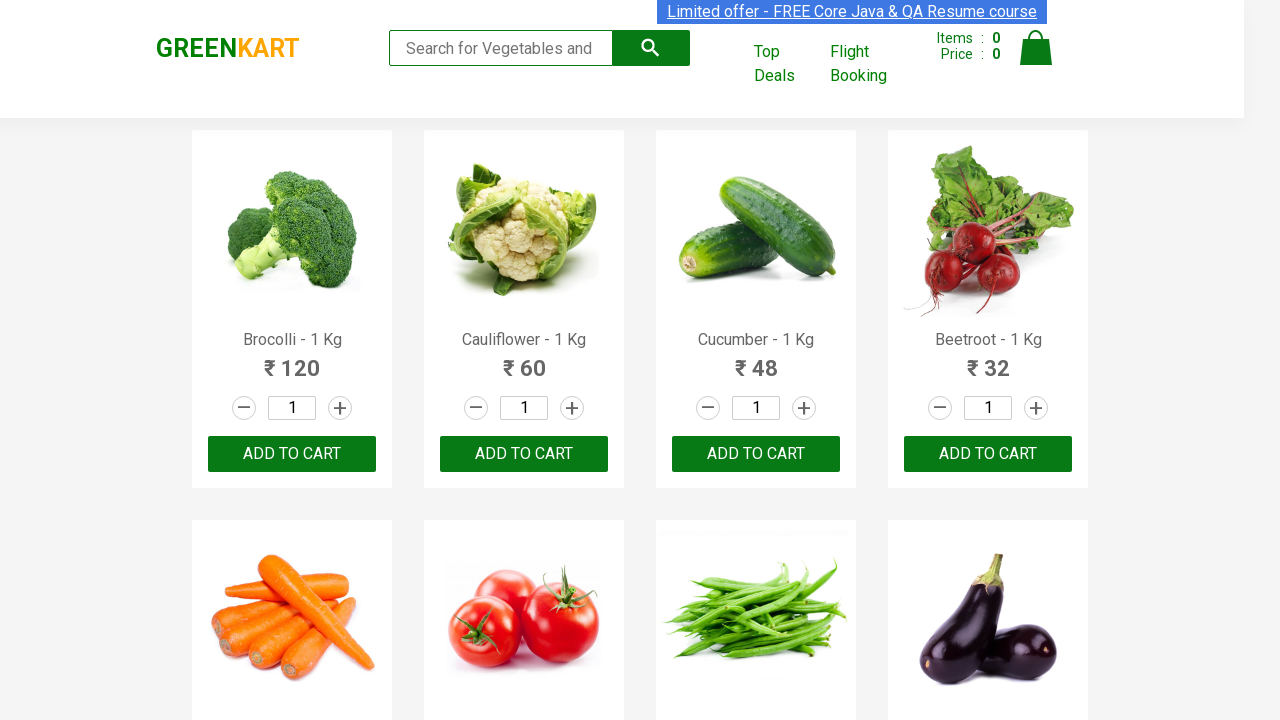